Tests that the back button works correctly when navigating between filter views

Starting URL: https://demo.playwright.dev/todomvc

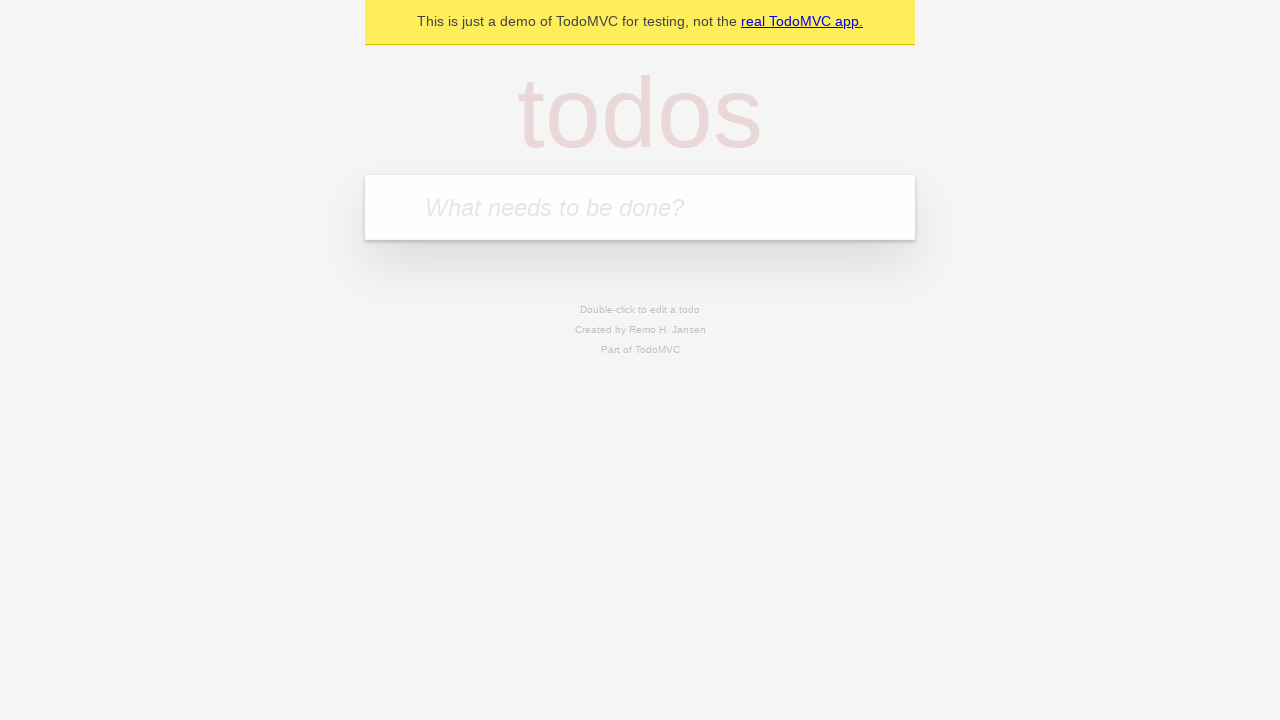

Filled todo input with 'buy some cheese' on internal:attr=[placeholder="What needs to be done?"i]
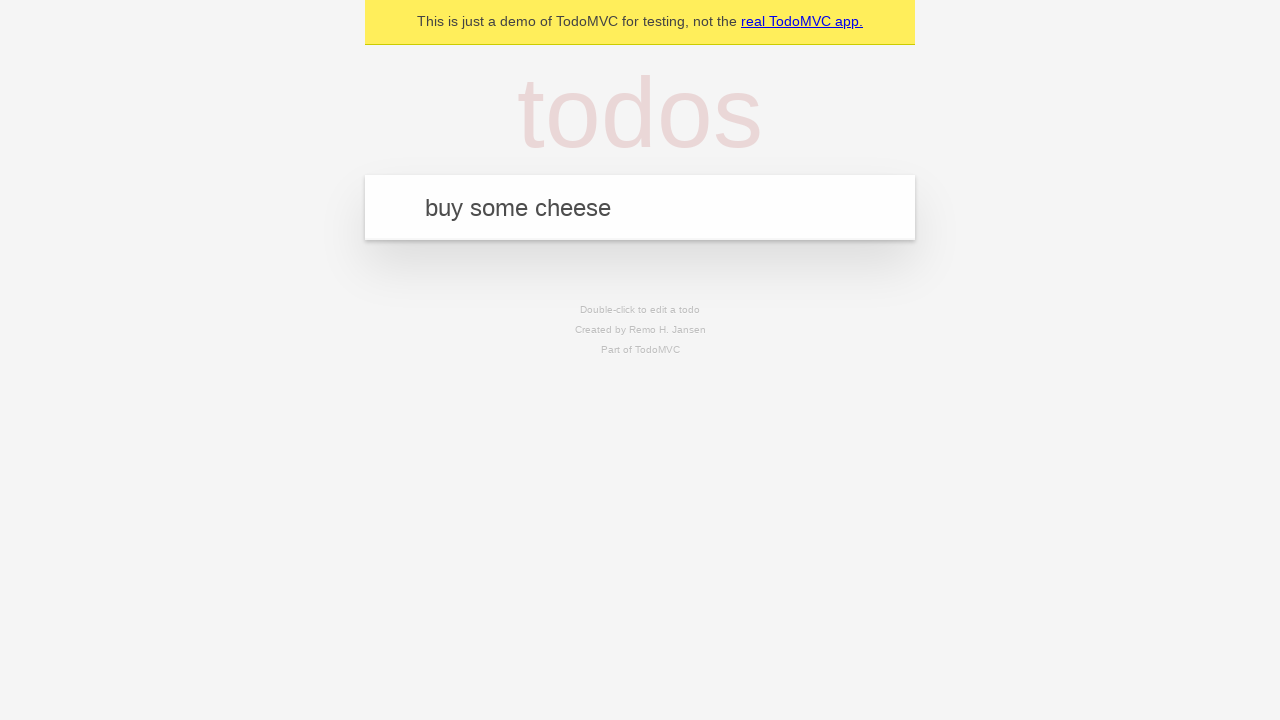

Pressed Enter to create todo 'buy some cheese' on internal:attr=[placeholder="What needs to be done?"i]
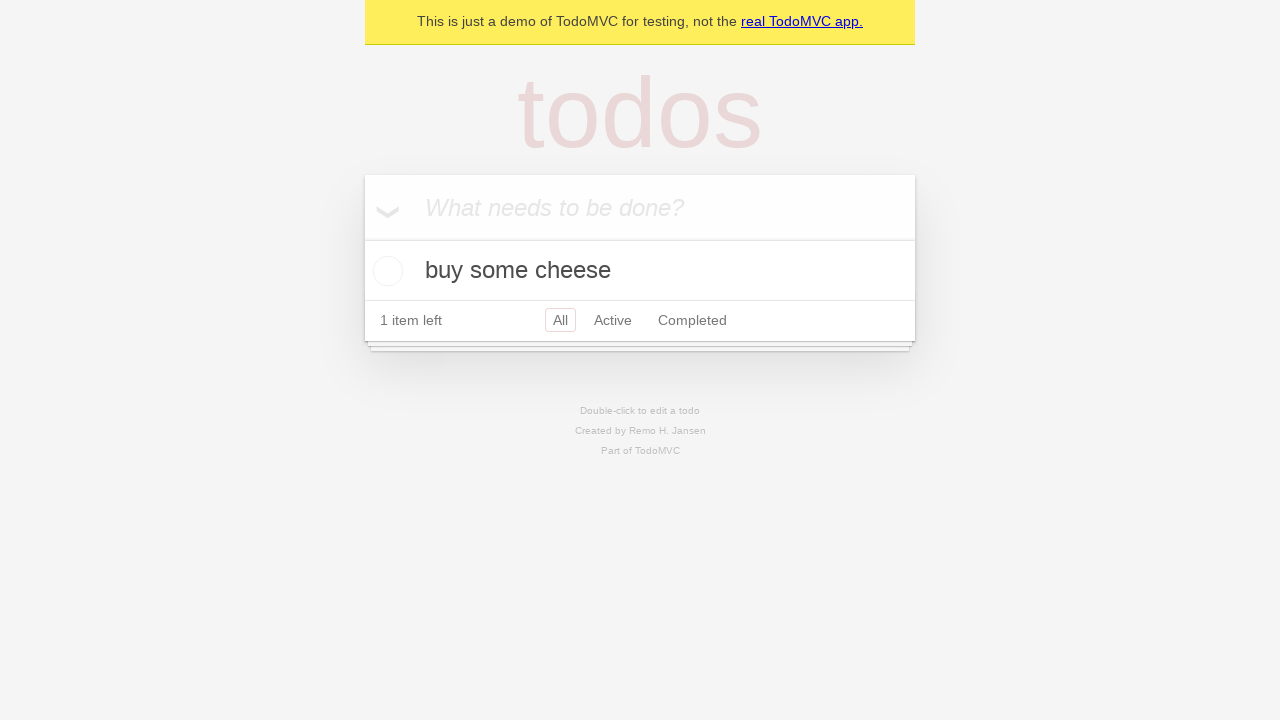

Filled todo input with 'feed the cat' on internal:attr=[placeholder="What needs to be done?"i]
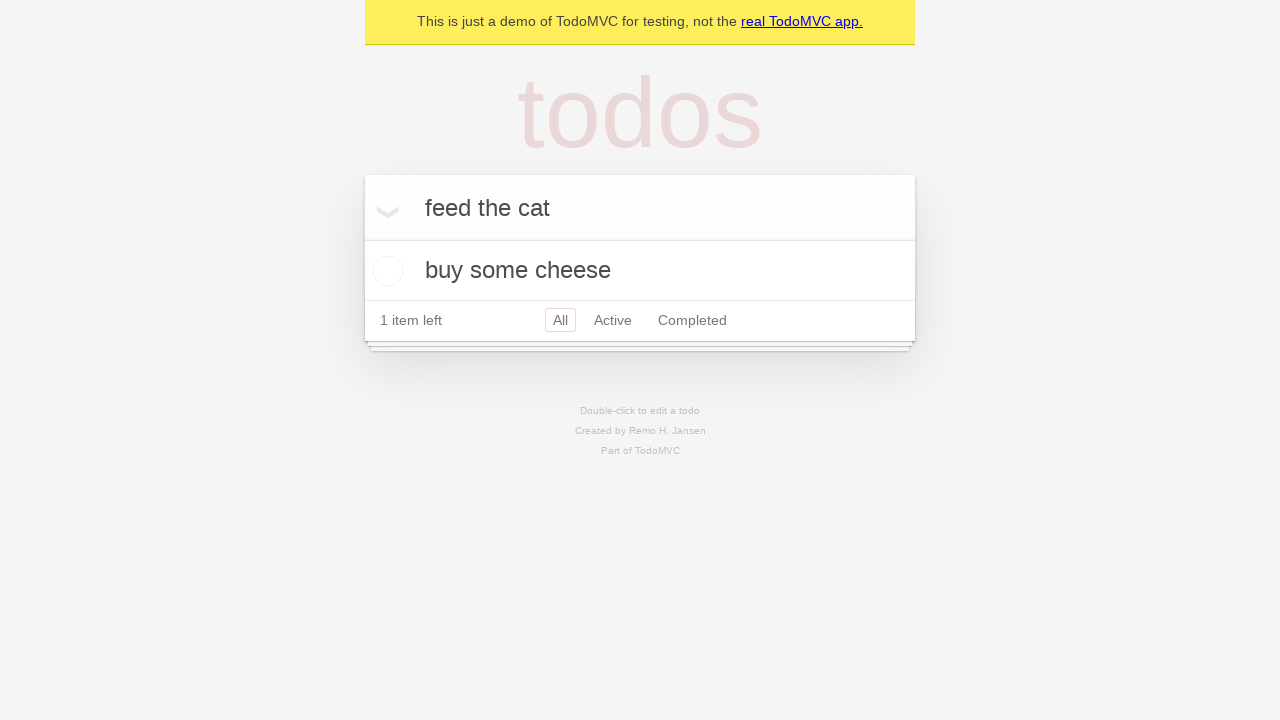

Pressed Enter to create todo 'feed the cat' on internal:attr=[placeholder="What needs to be done?"i]
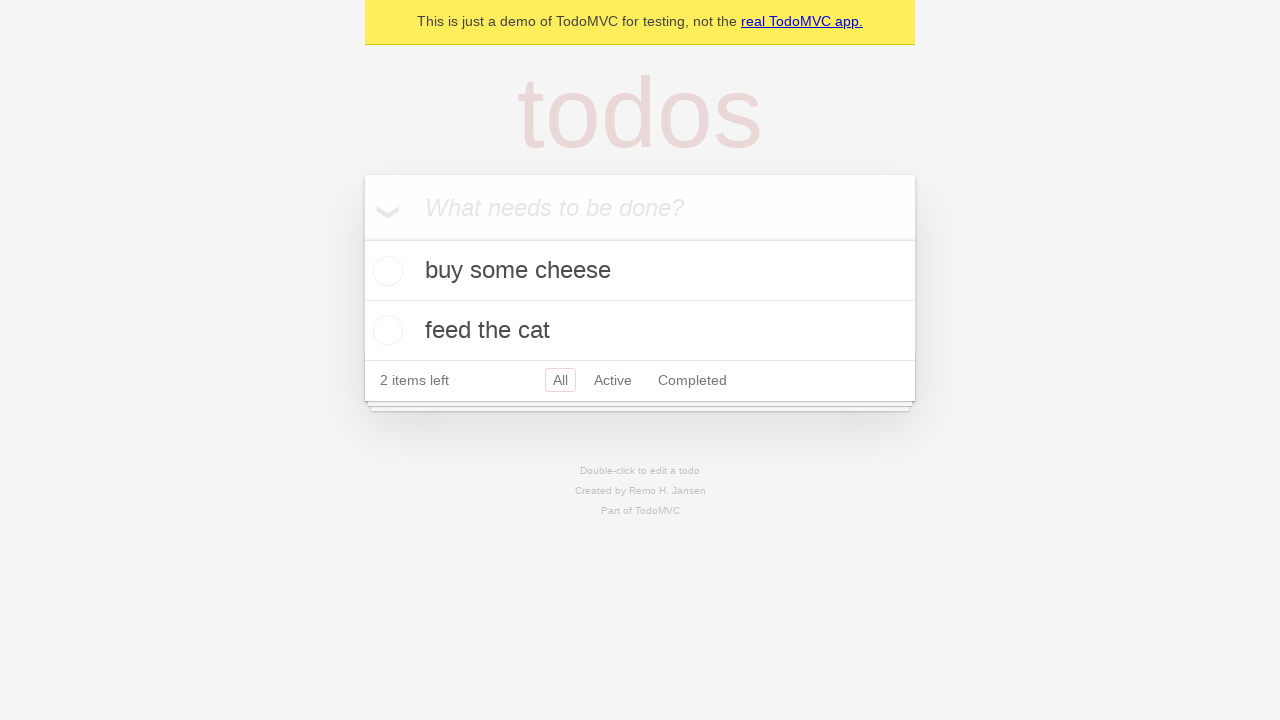

Filled todo input with 'book a doctors appointment' on internal:attr=[placeholder="What needs to be done?"i]
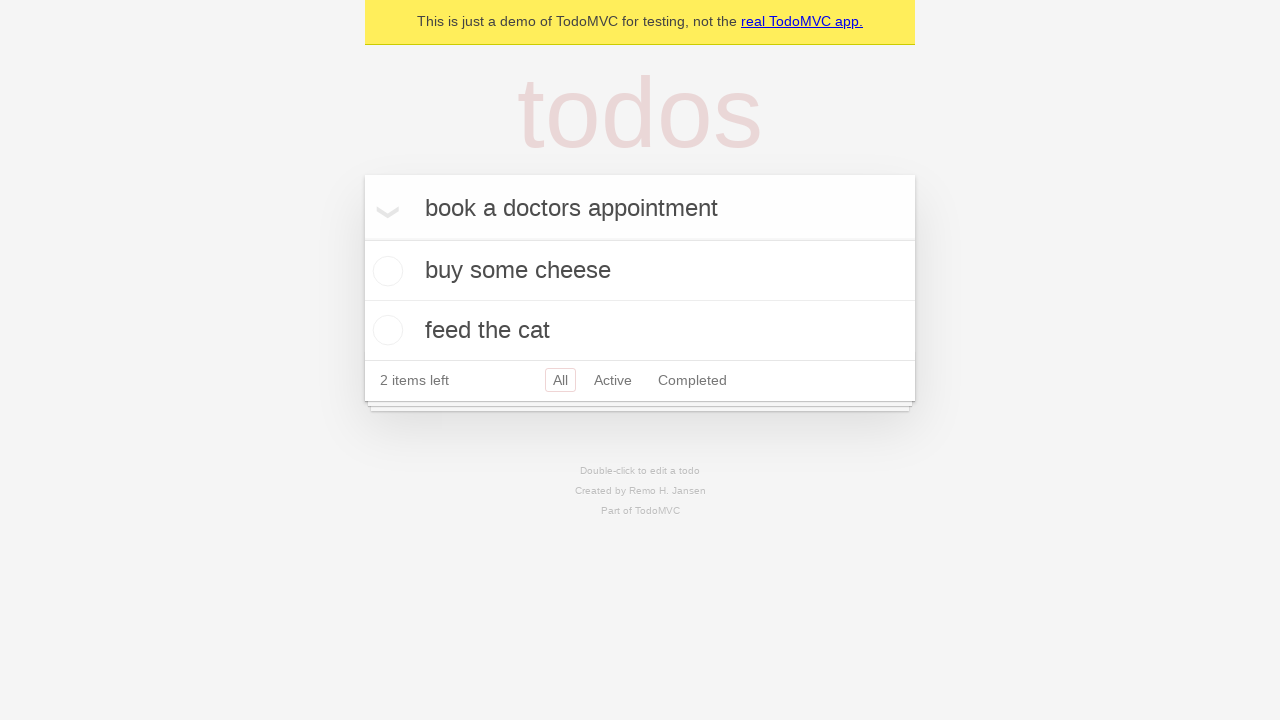

Pressed Enter to create todo 'book a doctors appointment' on internal:attr=[placeholder="What needs to be done?"i]
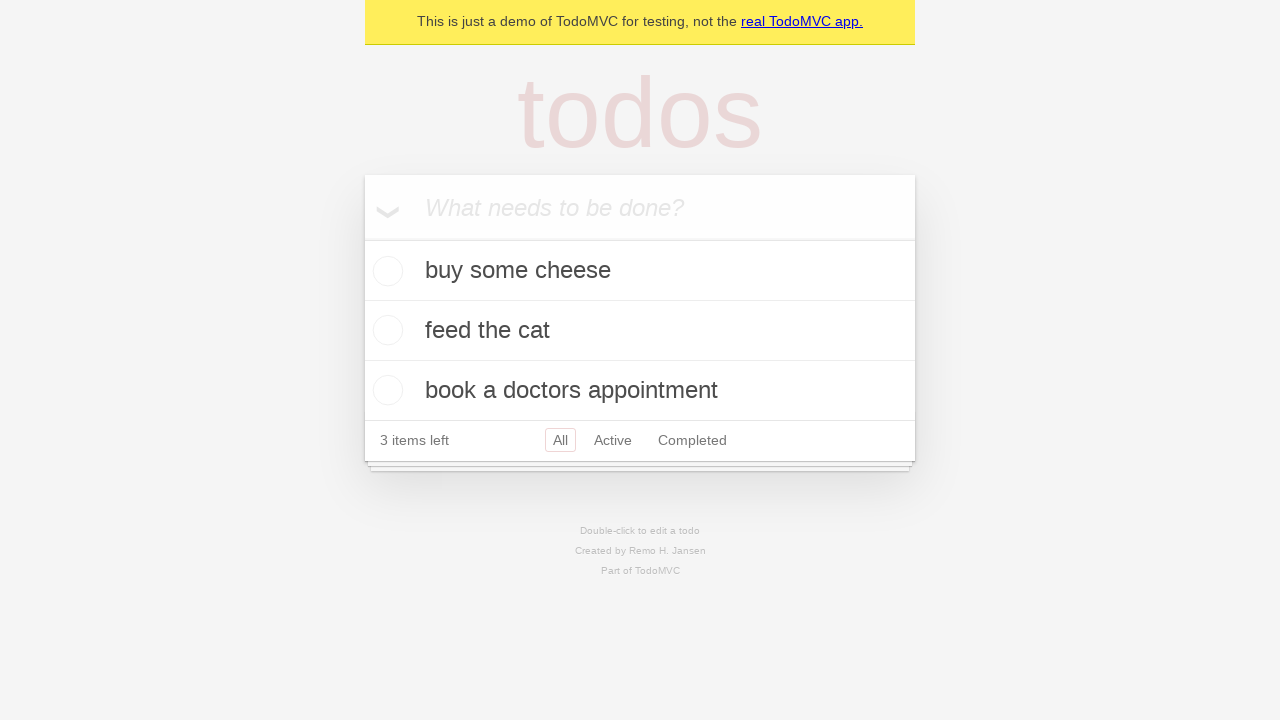

Checked the second todo item at (385, 330) on internal:testid=[data-testid="todo-item"s] >> nth=1 >> internal:role=checkbox
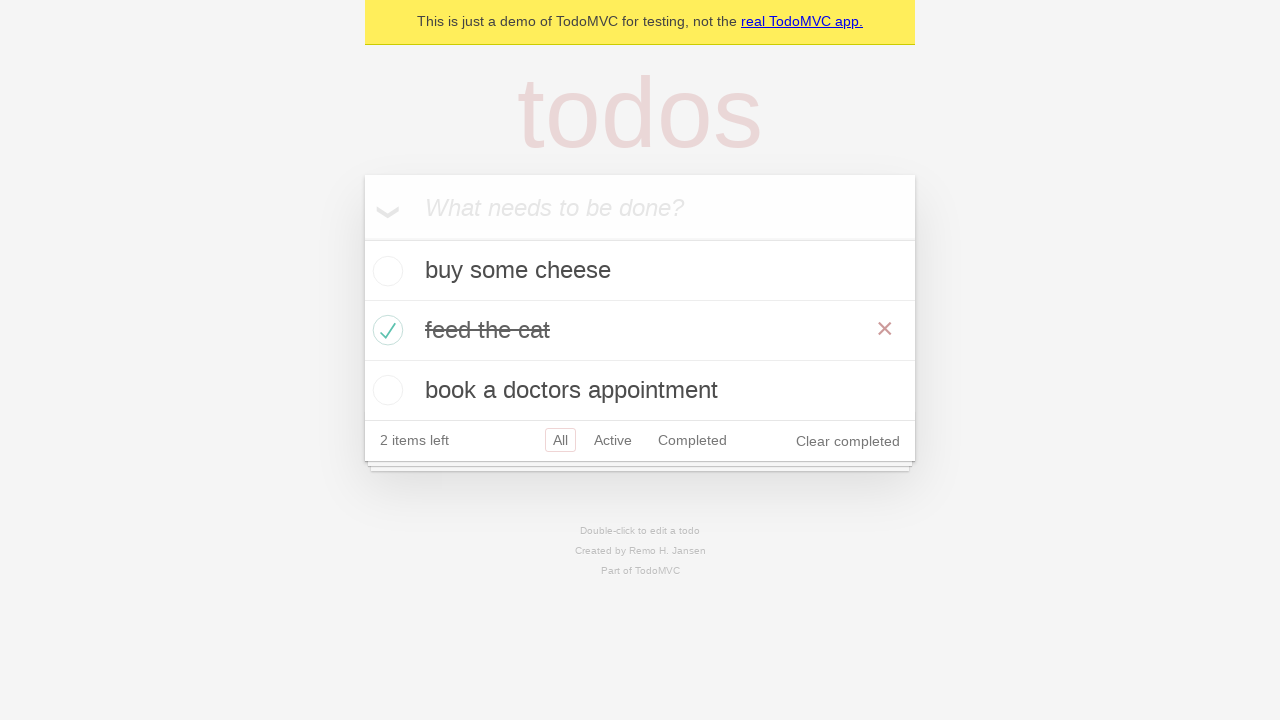

Clicked 'All' filter at (560, 440) on internal:role=link[name="All"i]
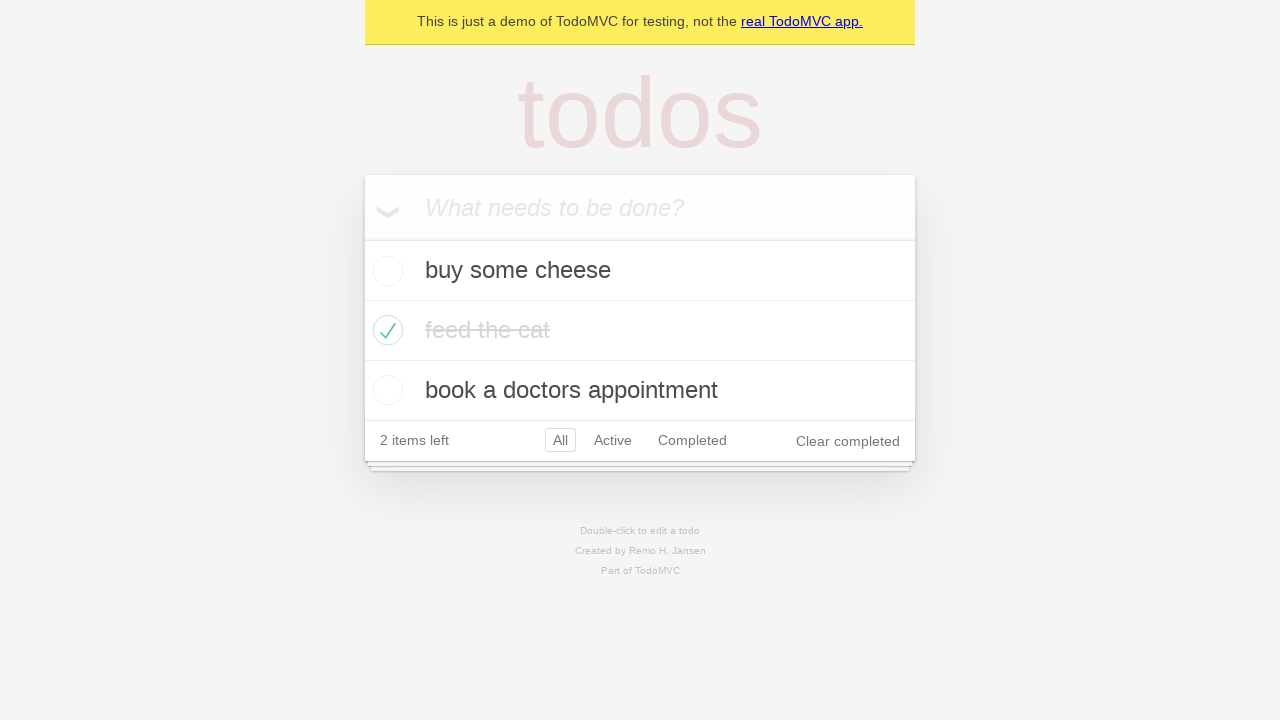

Clicked 'Active' filter at (613, 440) on internal:role=link[name="Active"i]
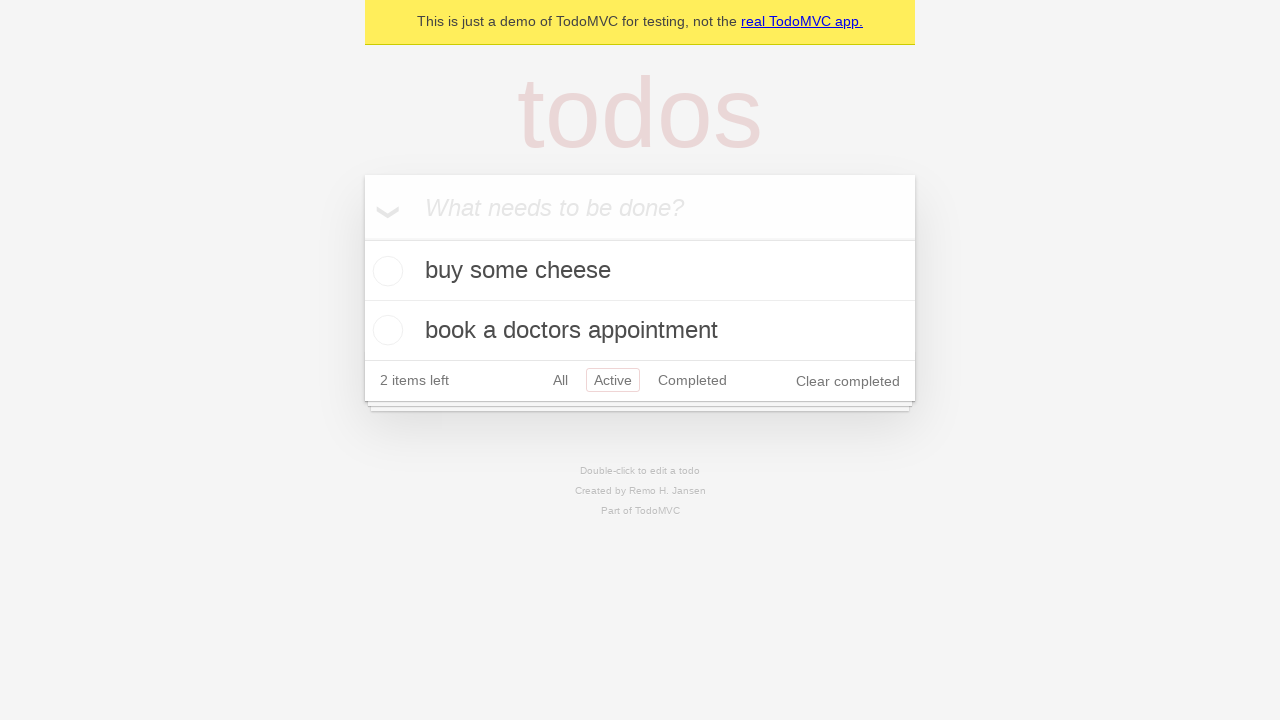

Clicked 'Completed' filter at (692, 380) on internal:role=link[name="Completed"i]
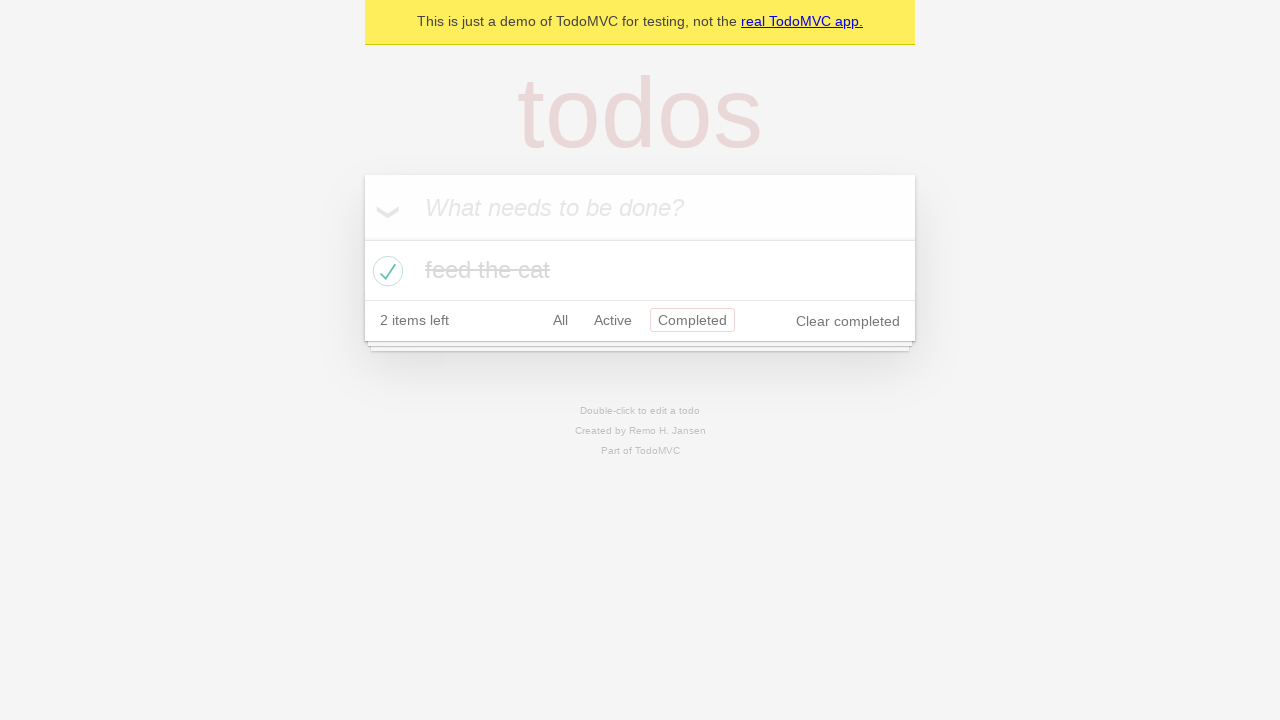

Navigated back from 'Completed' filter to 'Active' filter
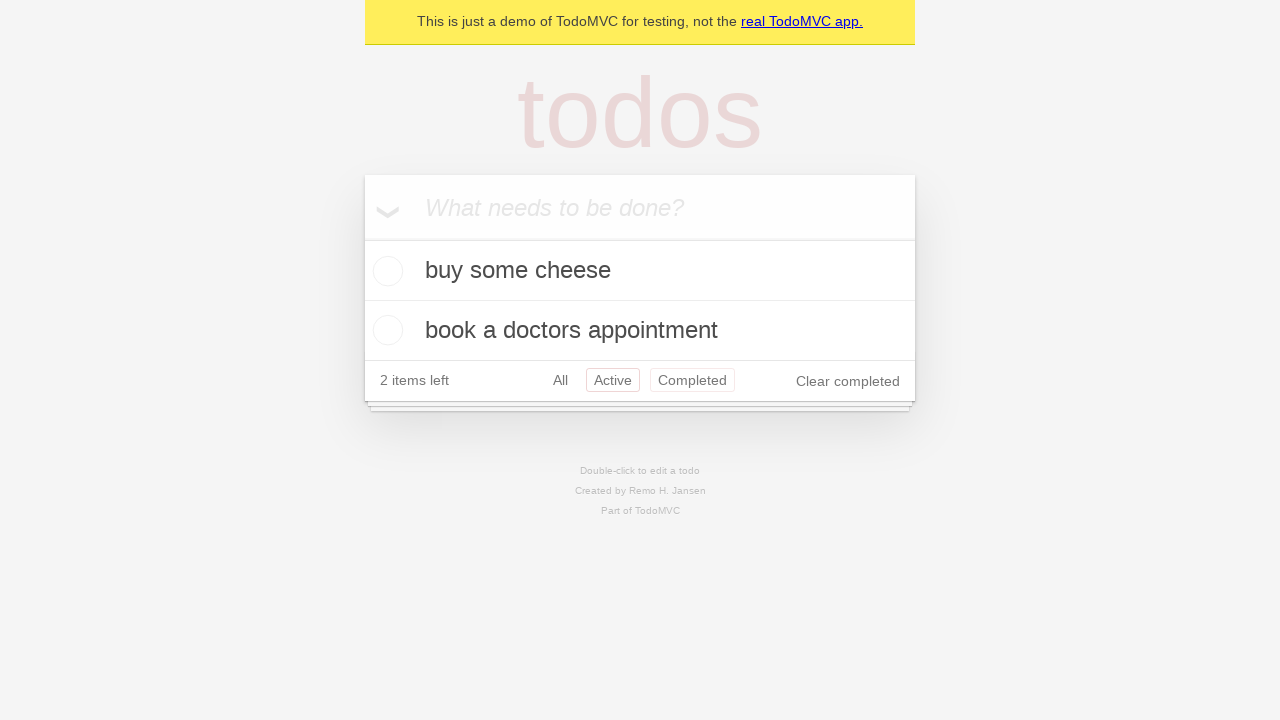

Navigated back from 'Active' filter to 'All' filter
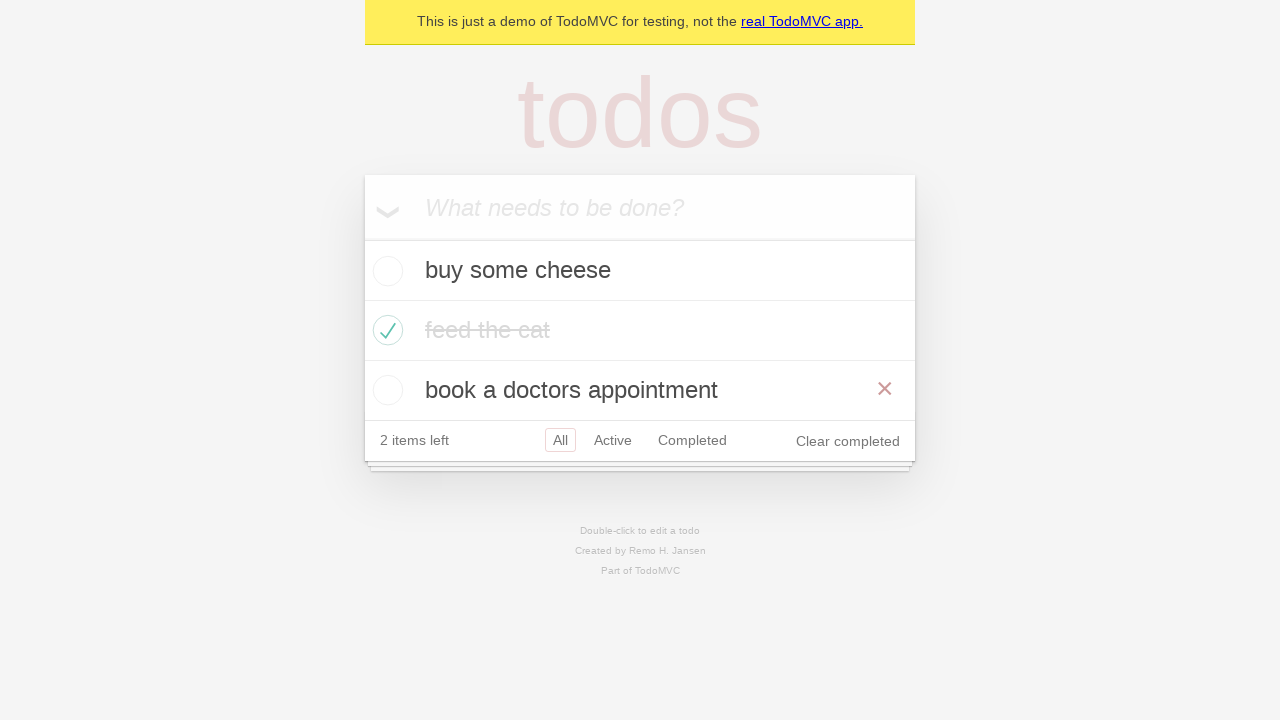

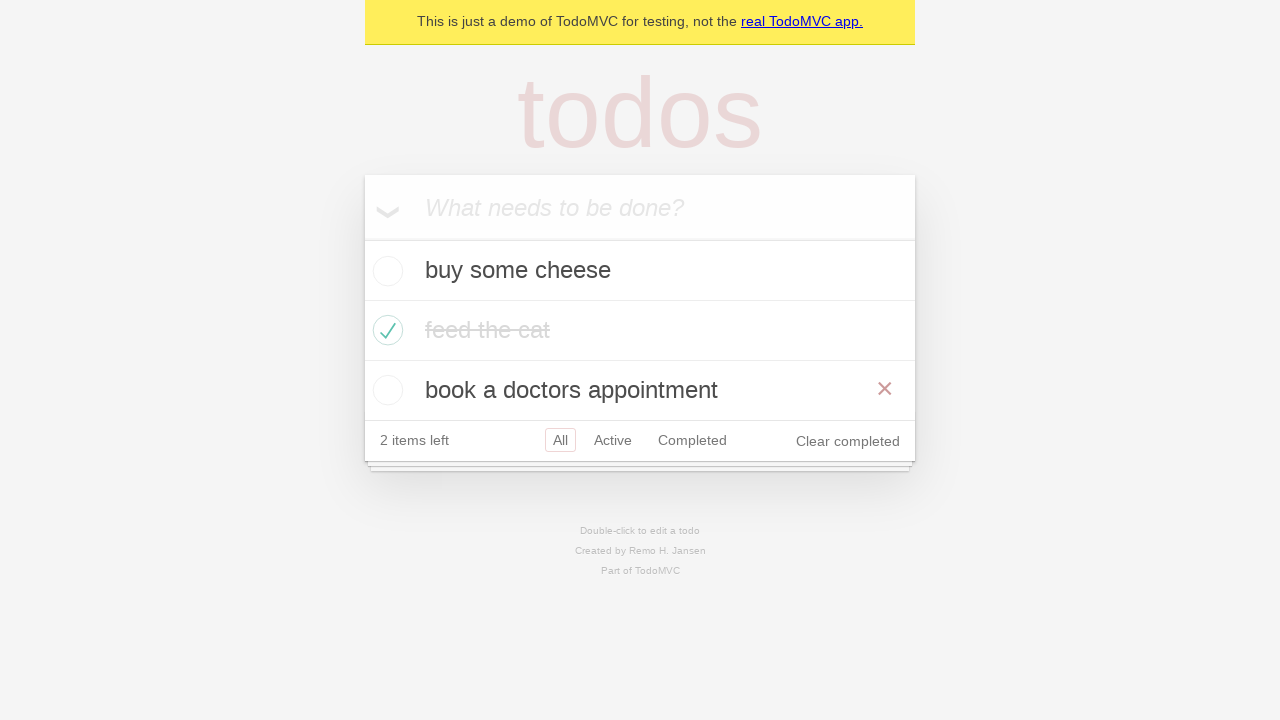